Tests navigation to the "Browse Languages" menu, then clicks on submenu "N" and verifies the page title shows "Category N"

Starting URL: http://www.99-bottles-of-beer.net/

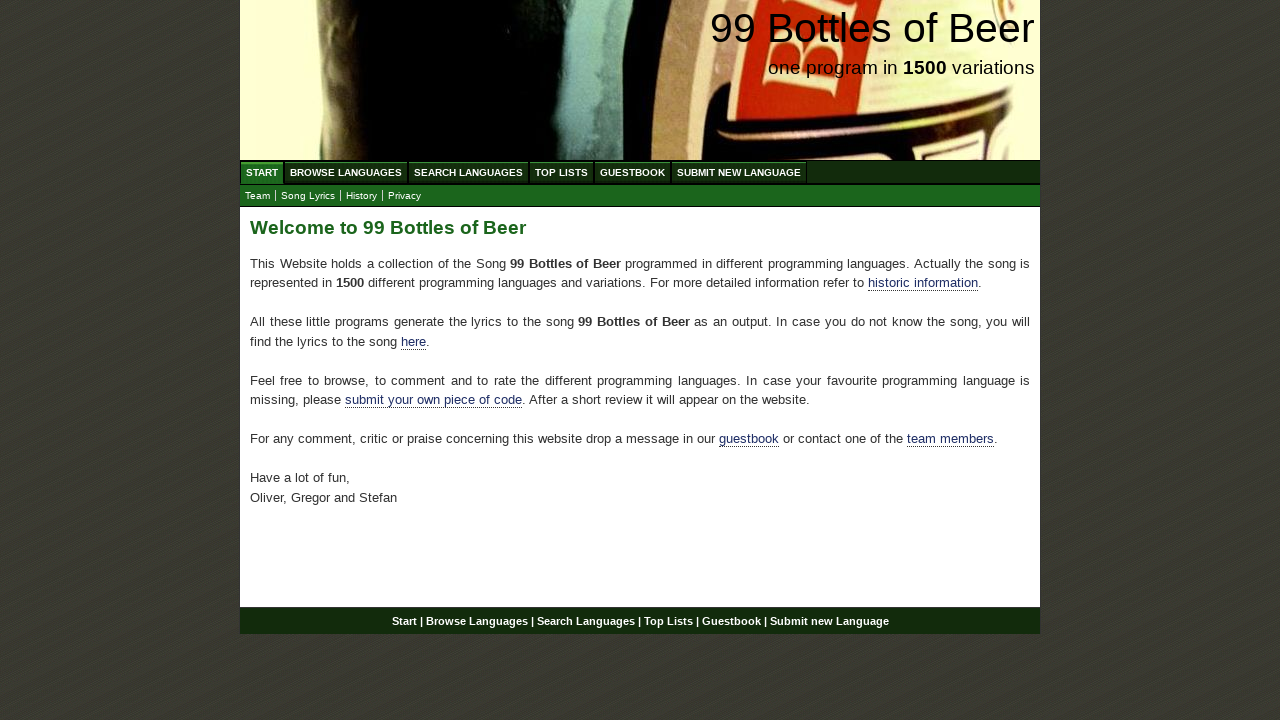

Clicked on 'Browse Languages' menu item at (346, 172) on xpath=//a[@href='/abc.html']
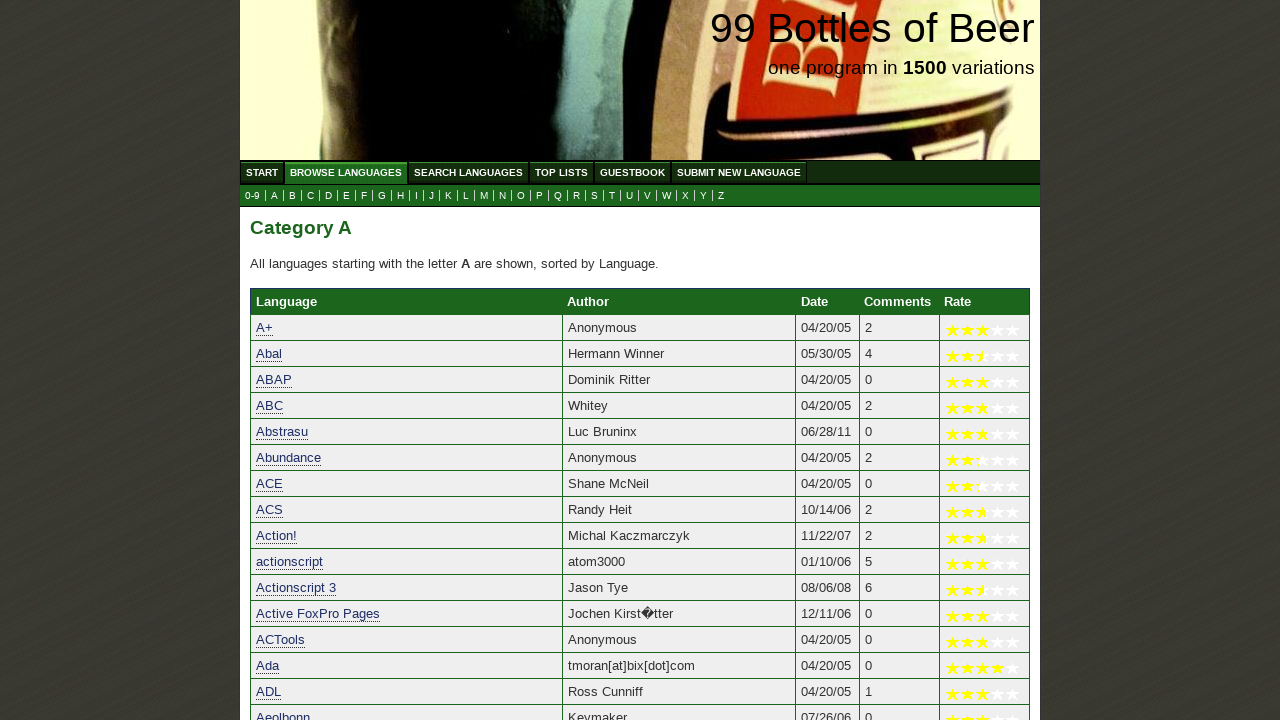

Clicked on submenu 'N' at (502, 196) on xpath=//ul[@id='submenu']//a[@href='n.html']
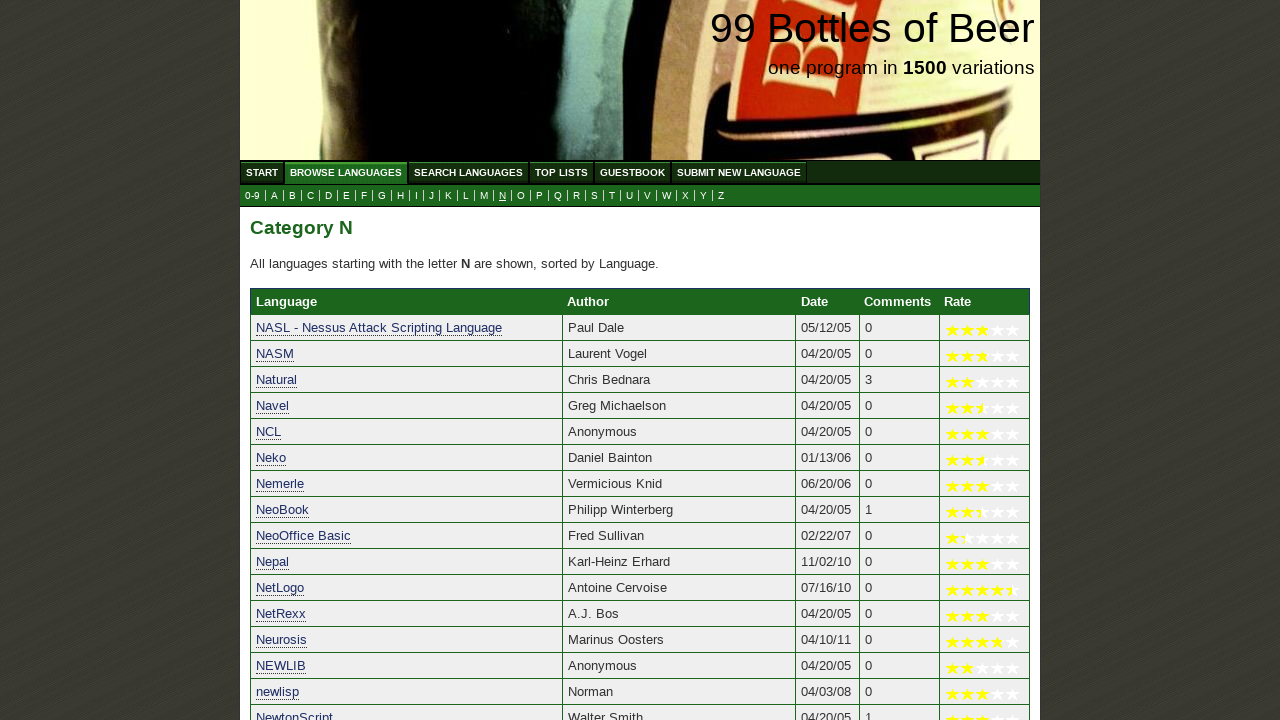

Page title element loaded
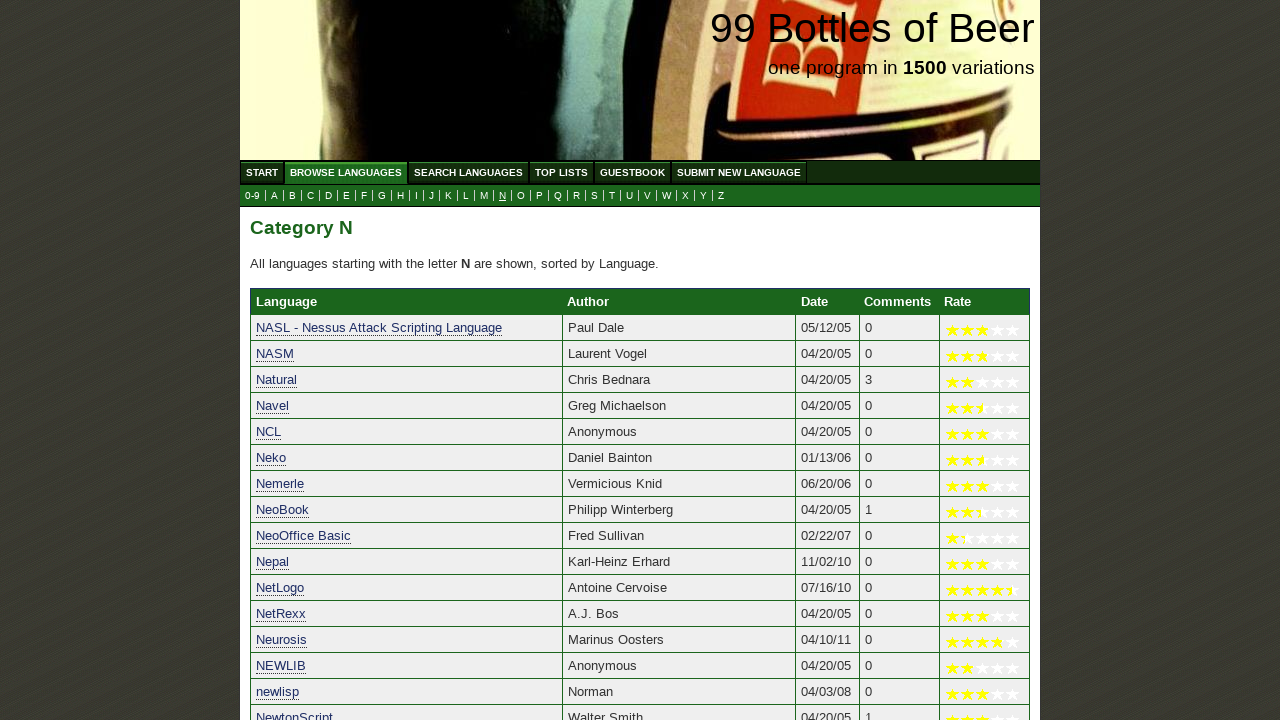

Located page title element
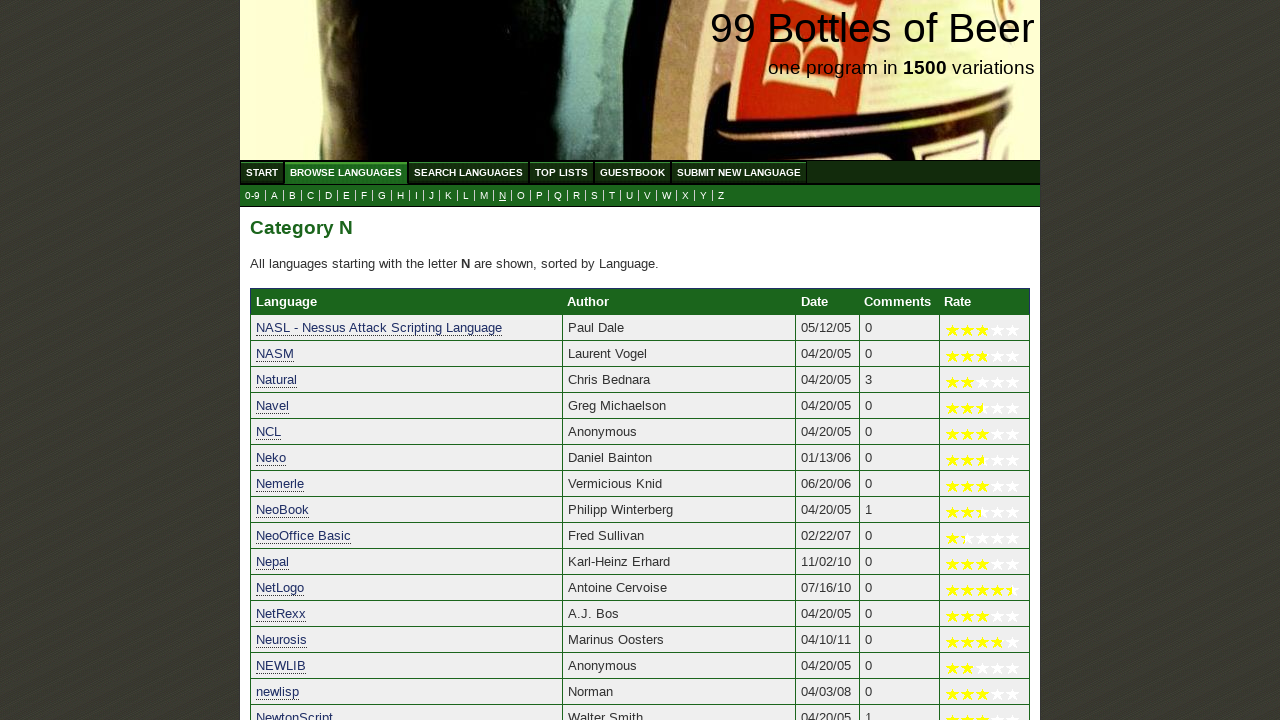

Verified page title shows 'Category N'
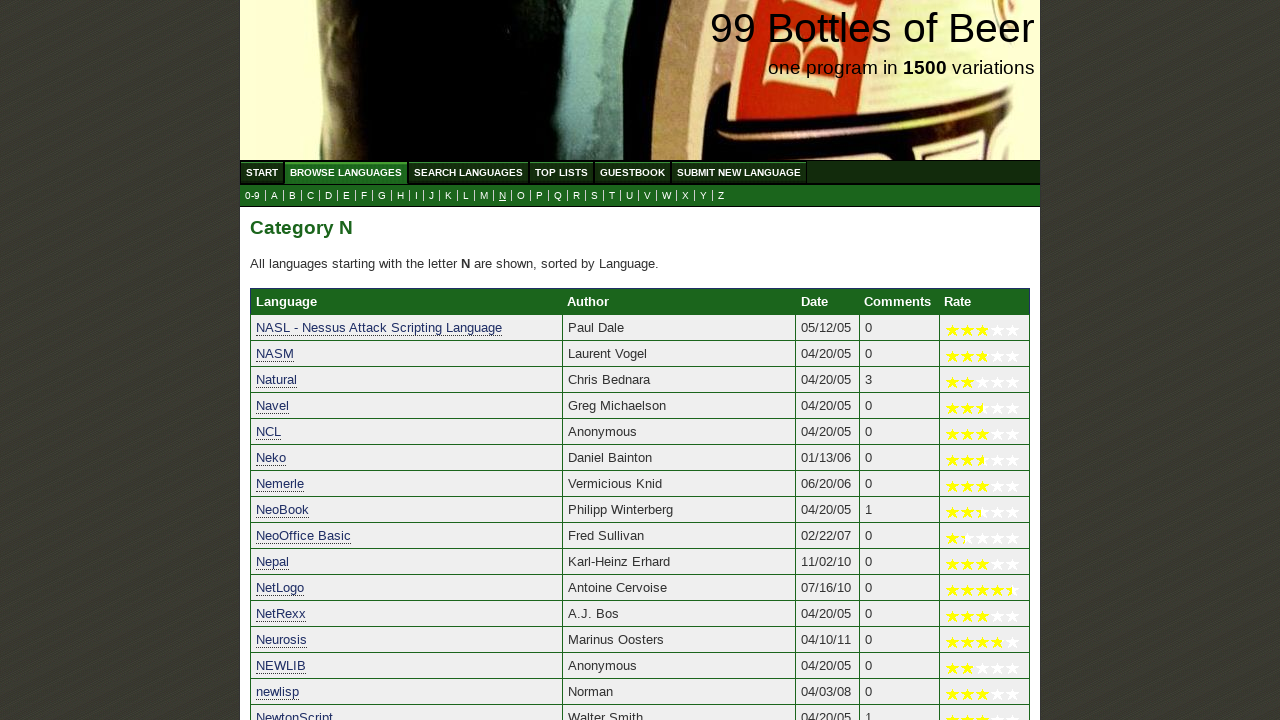

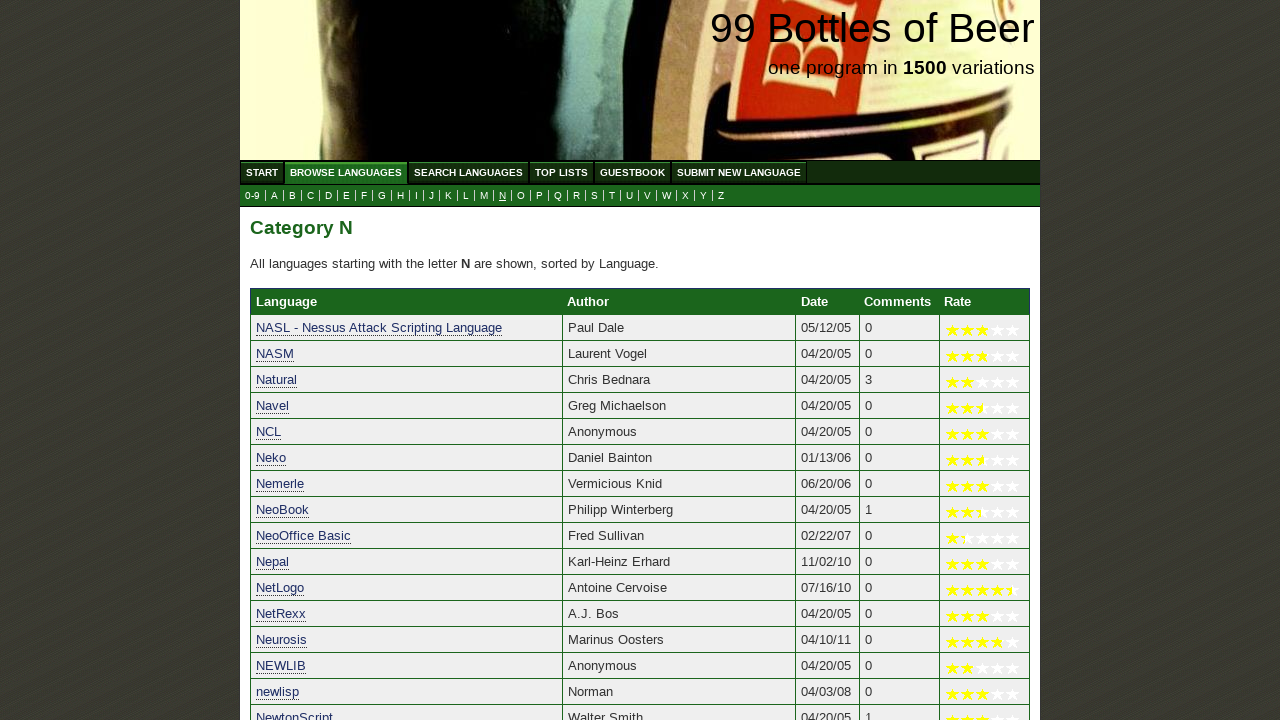